Tests marking all todo items as completed using the toggle all checkbox

Starting URL: https://demo.playwright.dev/todomvc

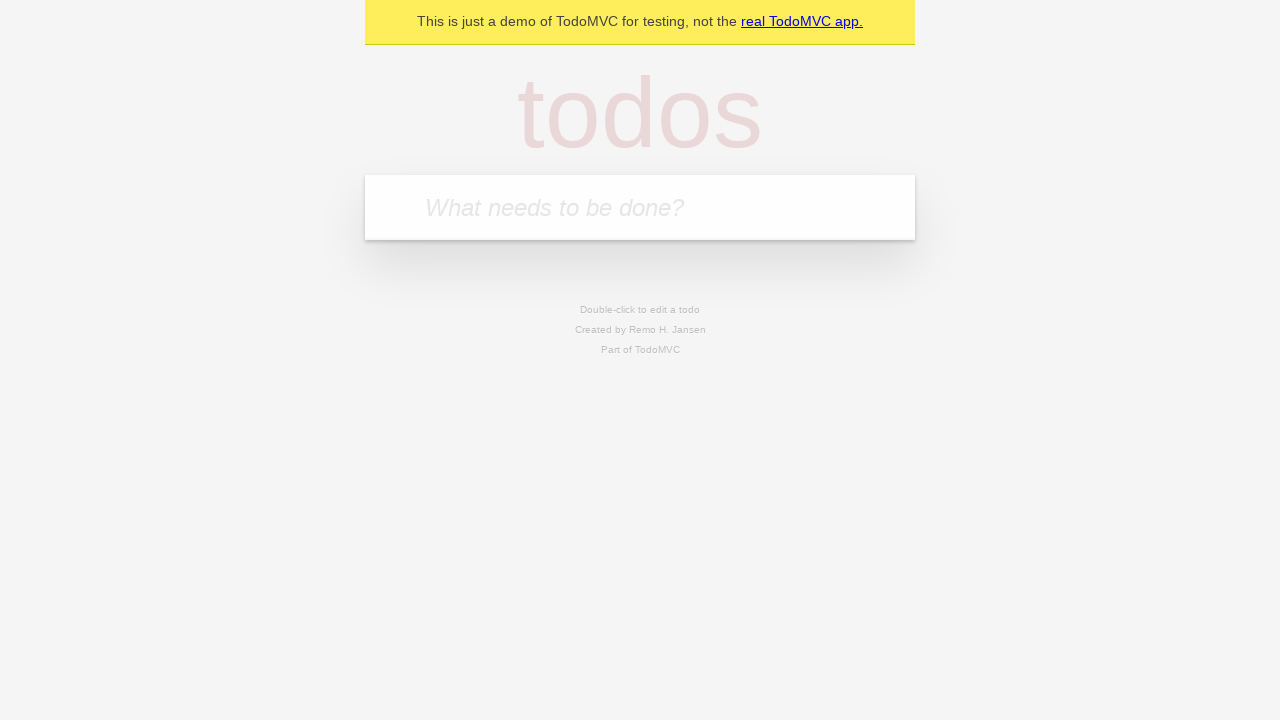

Filled todo input with 'buy some cheese' on internal:attr=[placeholder="What needs to be done?"i]
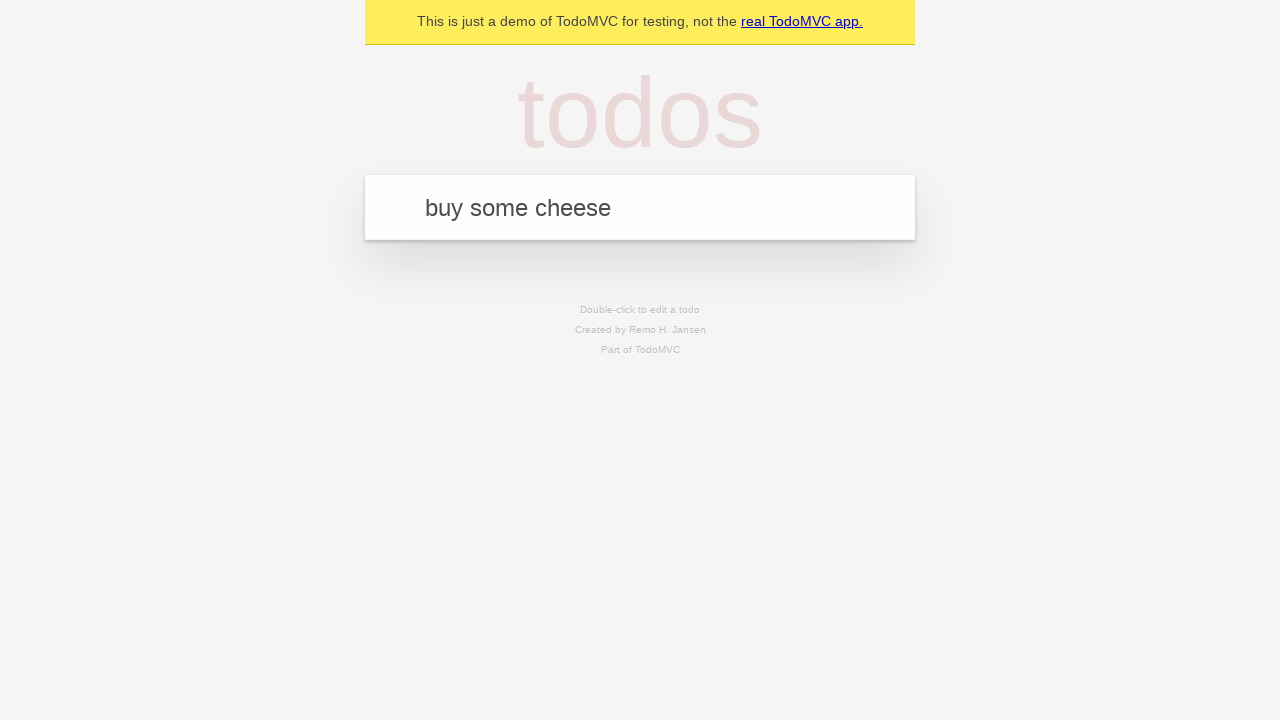

Pressed Enter to add todo 'buy some cheese' on internal:attr=[placeholder="What needs to be done?"i]
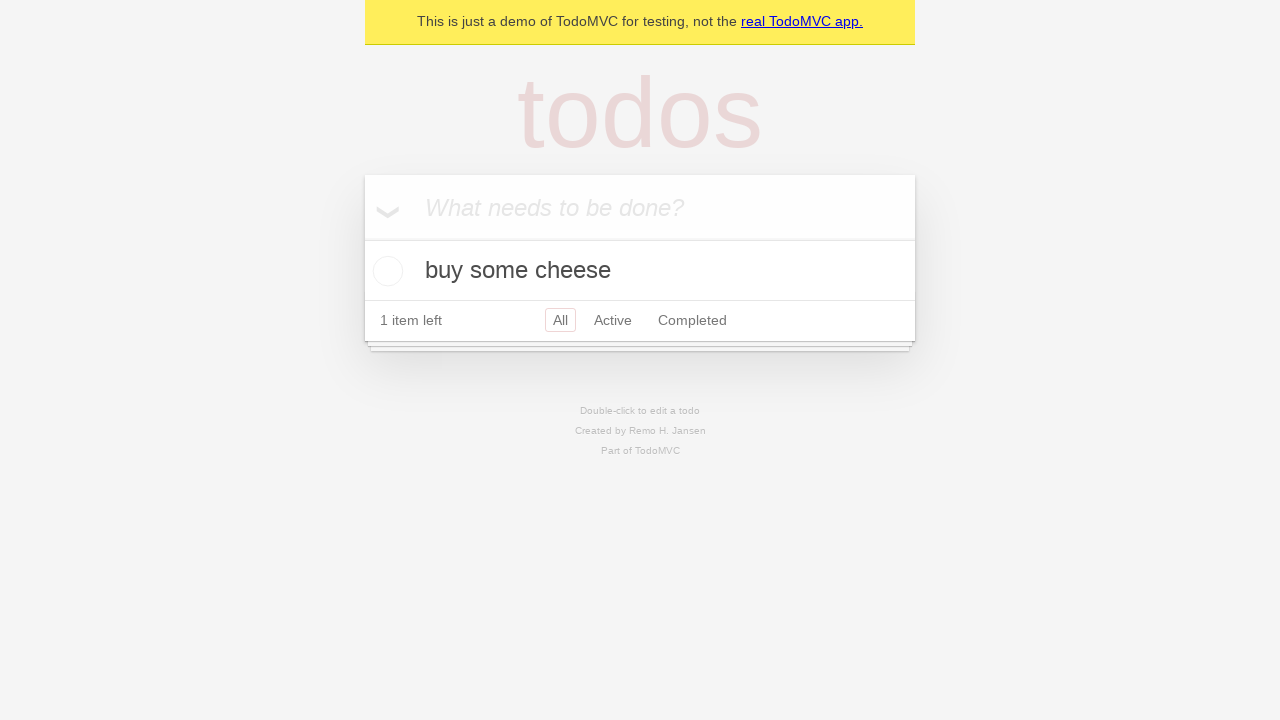

Filled todo input with 'feed the cat' on internal:attr=[placeholder="What needs to be done?"i]
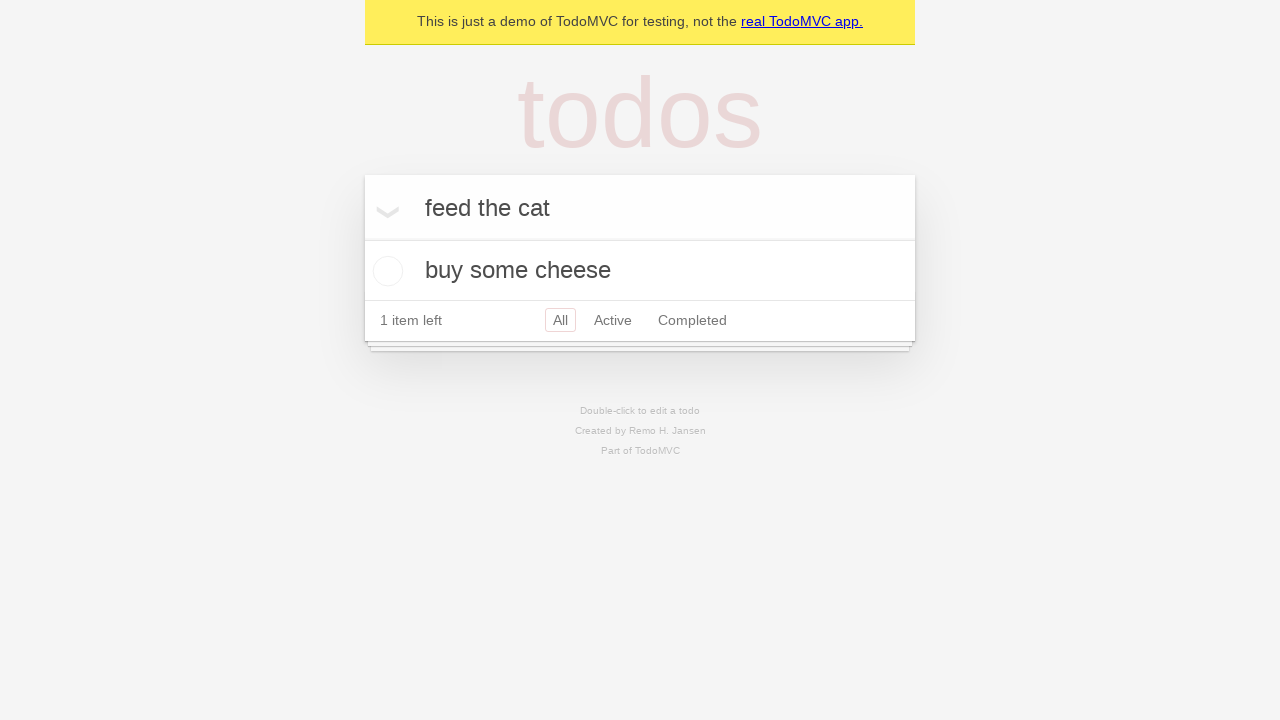

Pressed Enter to add todo 'feed the cat' on internal:attr=[placeholder="What needs to be done?"i]
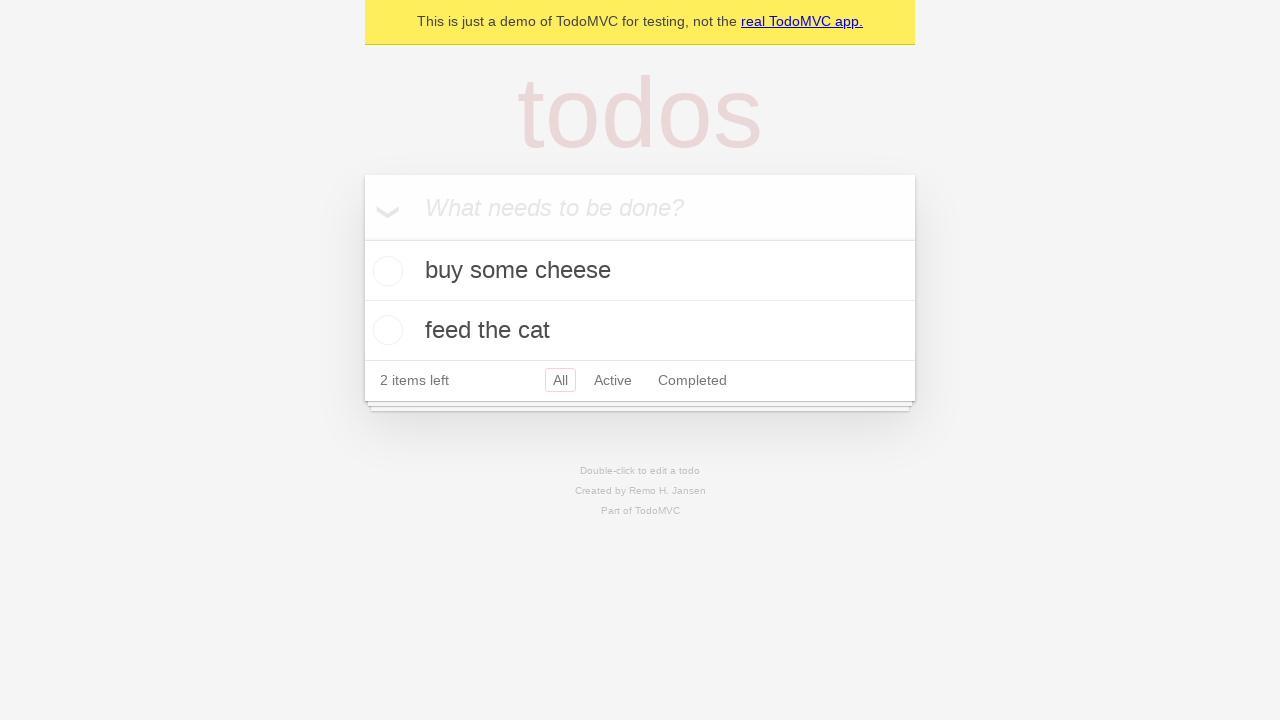

Filled todo input with 'book a doctors appointment' on internal:attr=[placeholder="What needs to be done?"i]
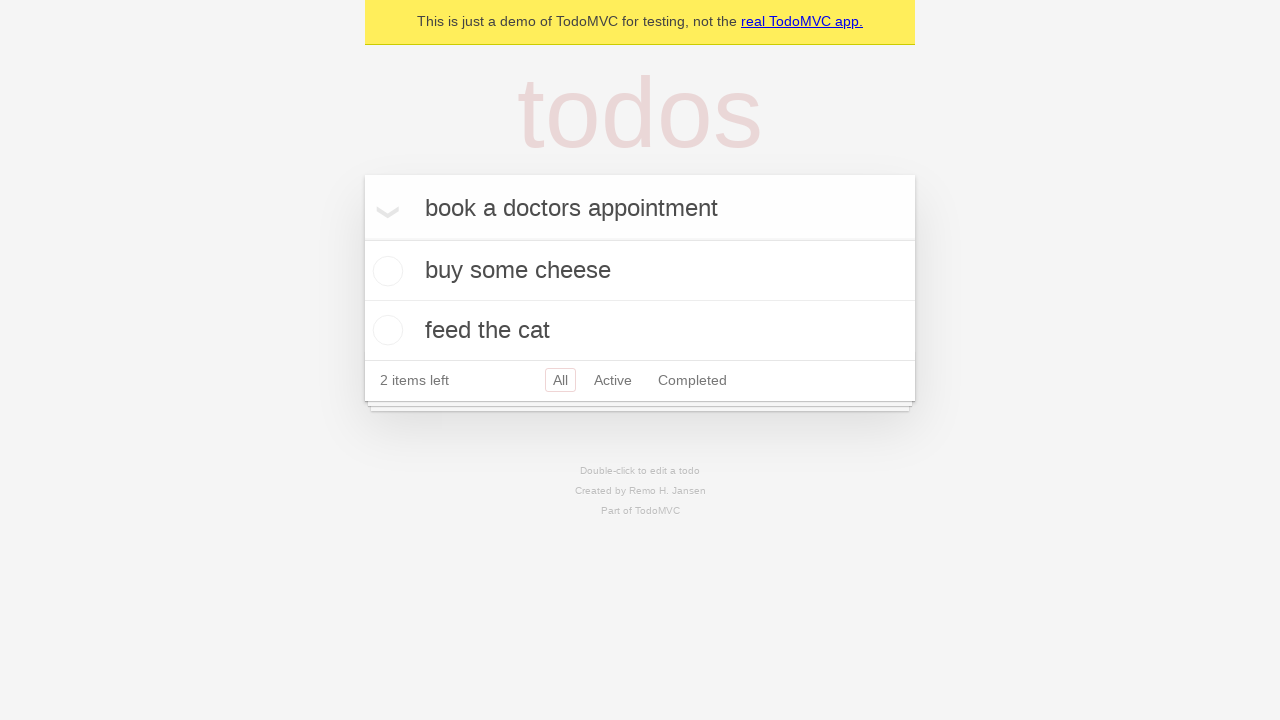

Pressed Enter to add todo 'book a doctors appointment' on internal:attr=[placeholder="What needs to be done?"i]
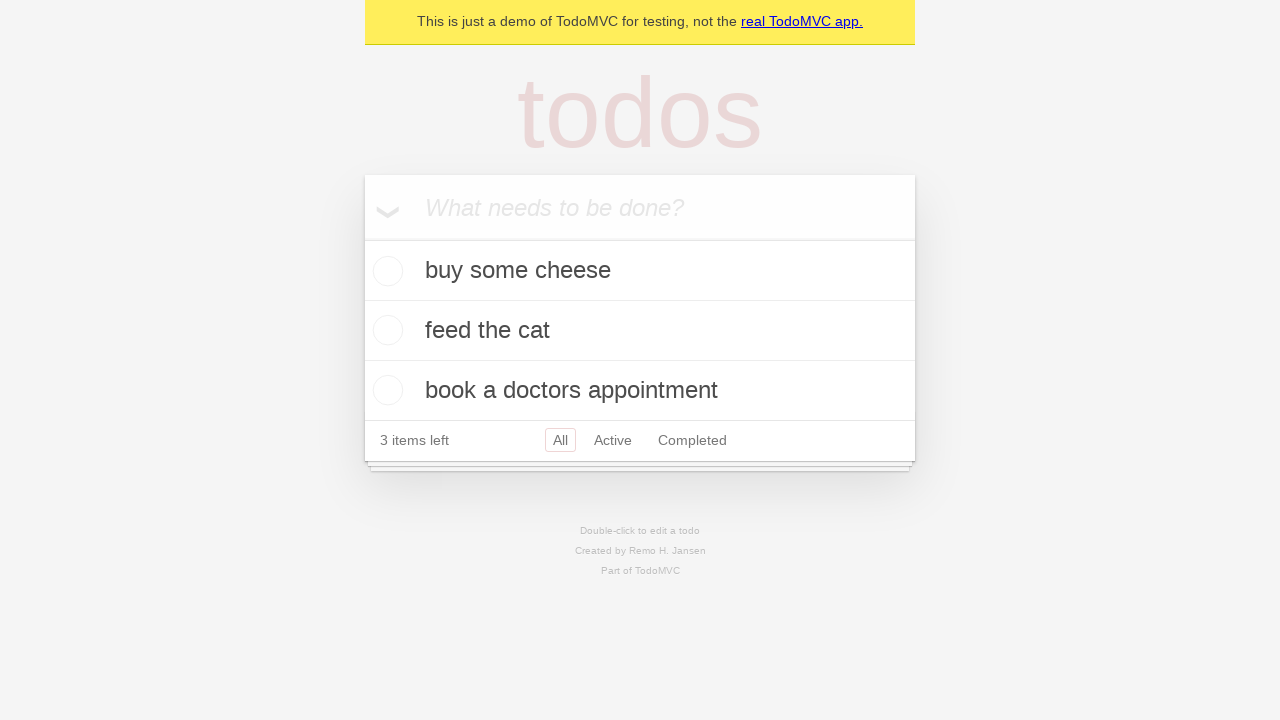

Clicked 'Mark all as complete' checkbox to toggle all todos at (362, 238) on internal:label="Mark all as complete"i
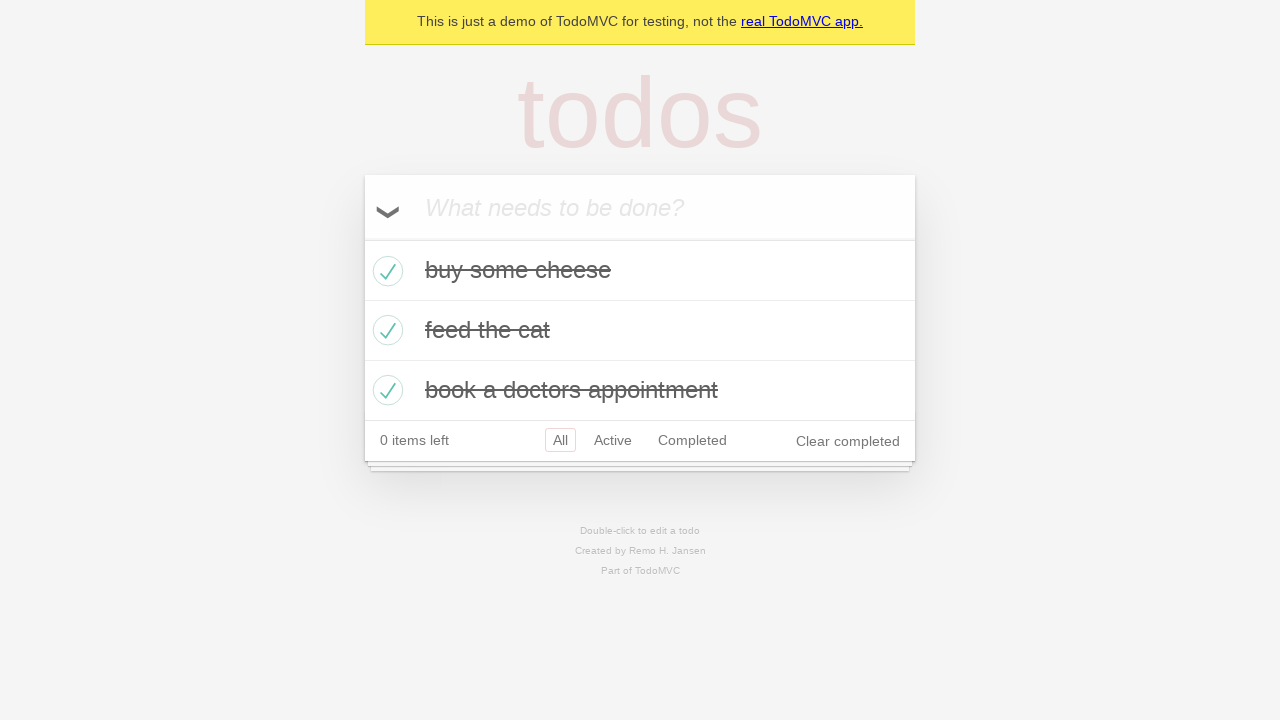

Verified all todo items are marked as completed
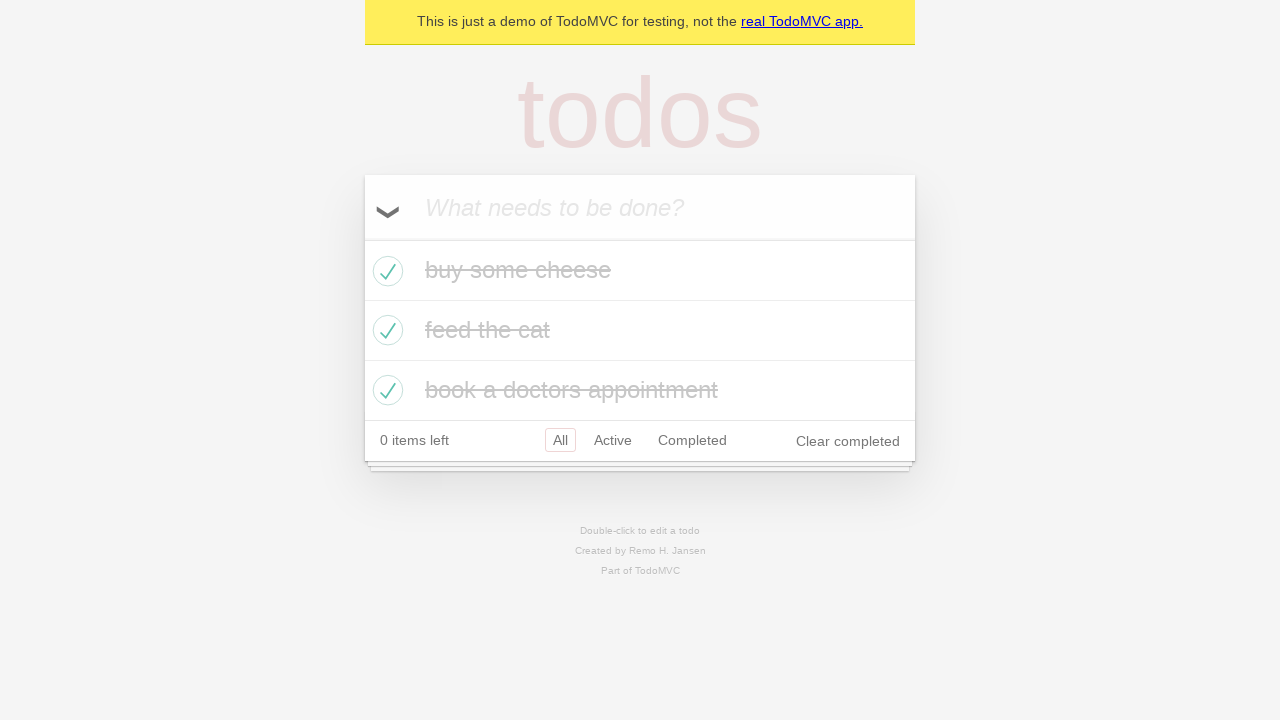

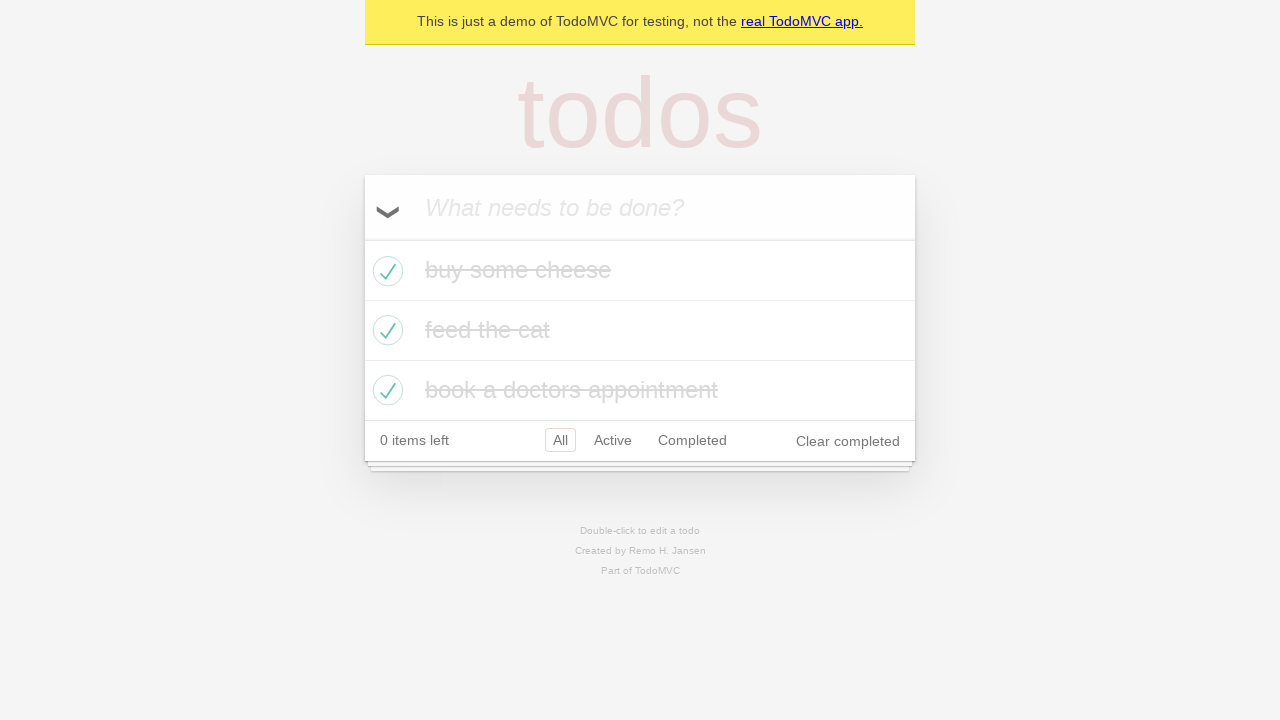